Tests DuckDuckGo search functionality by typing a search query and pressing Enter, then verifying the page title contains the expected search results

Starting URL: https://www.duckduckgo.com

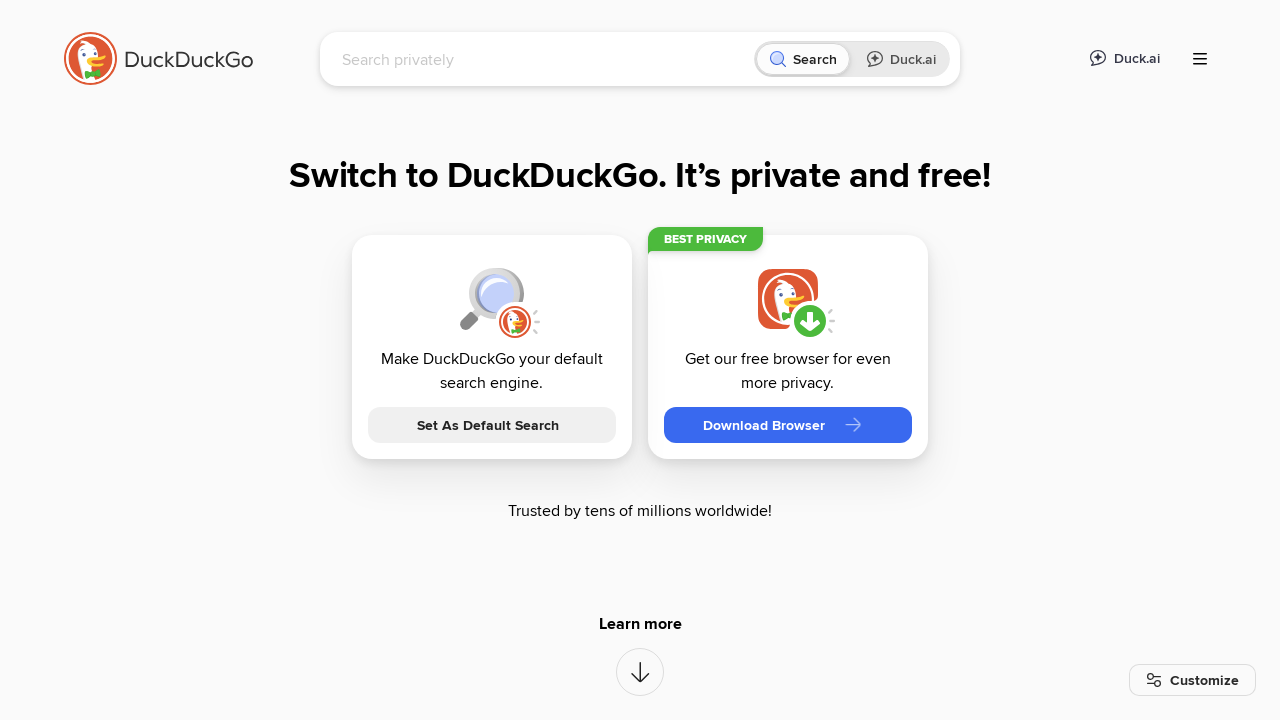

Clicked on the search input field at (544, 59) on [name='q']
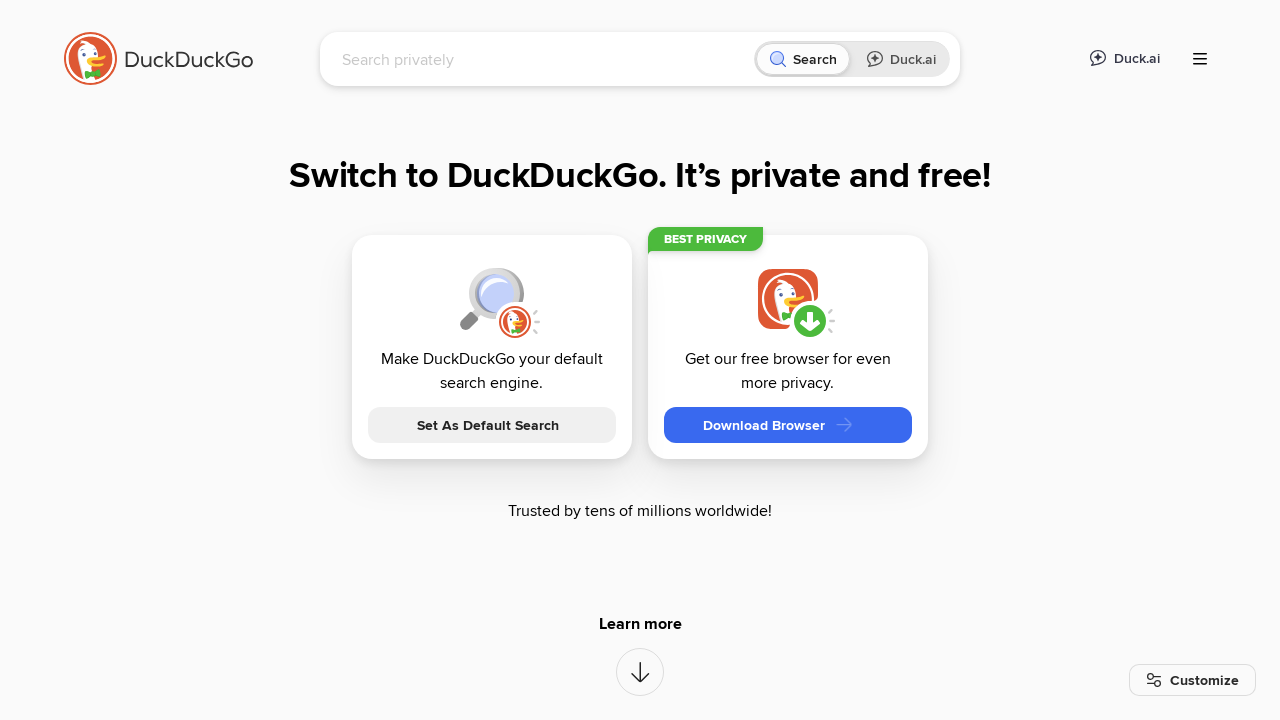

Filled search field with 'BrowserStack SpeedLab' on [name='q']
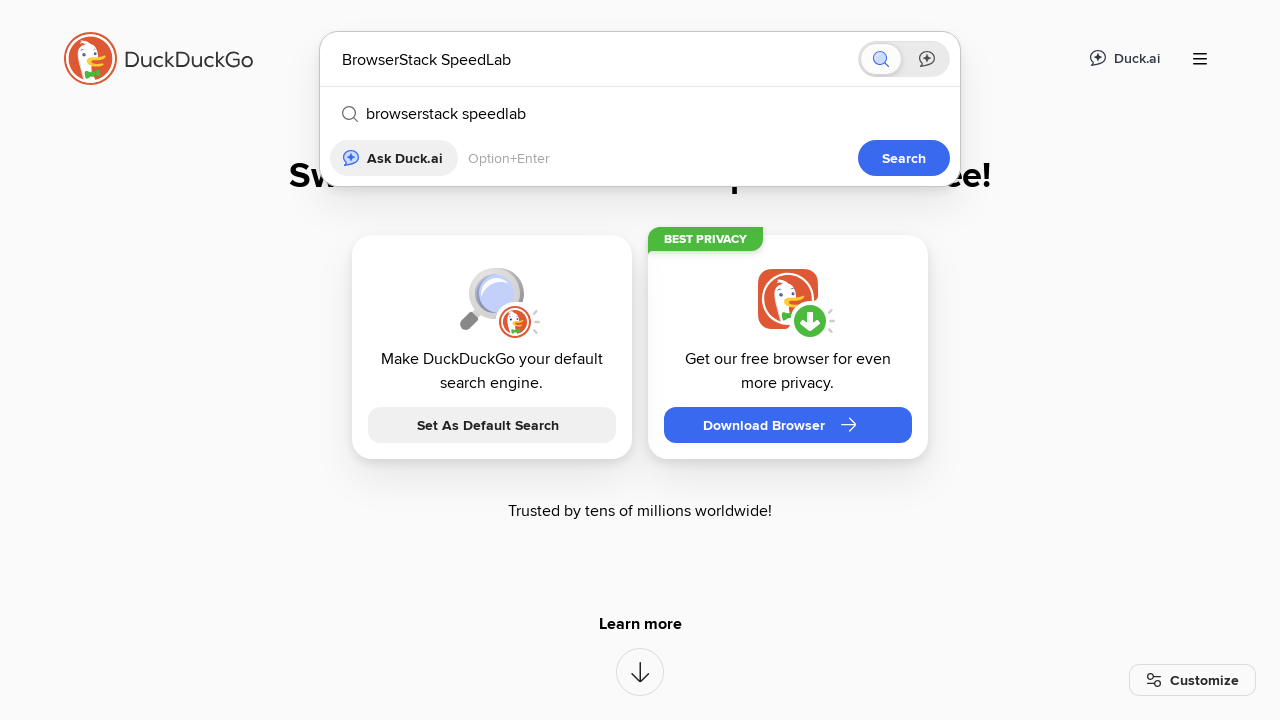

Pressed Enter to submit the search query on [name='q']
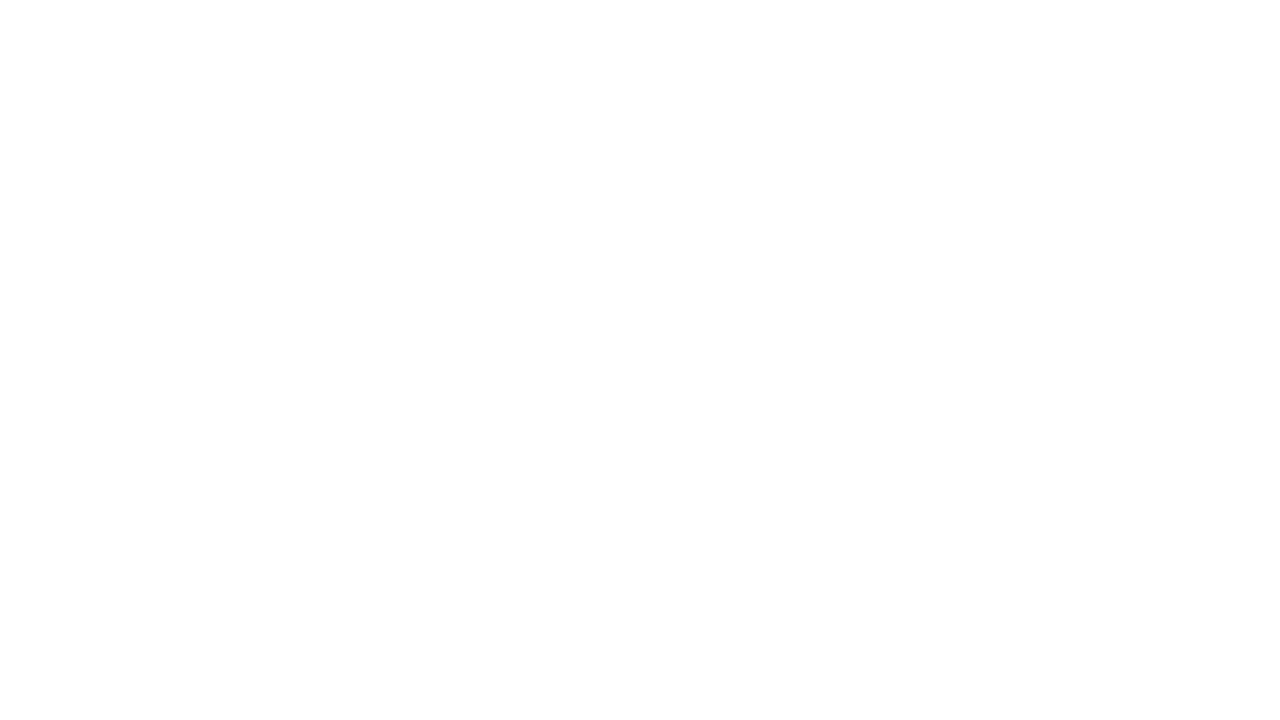

Page loaded after search submission
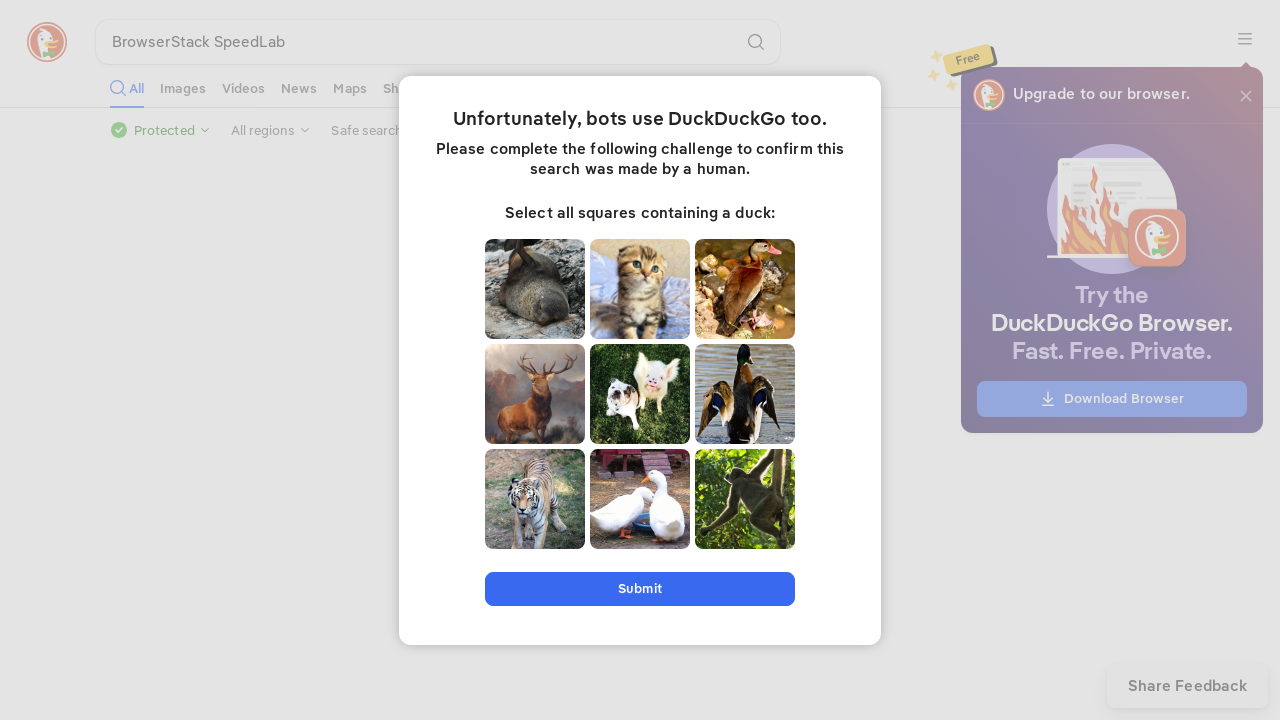

Retrieved page title: 'BrowserStack SpeedLab at DuckDuckGo'
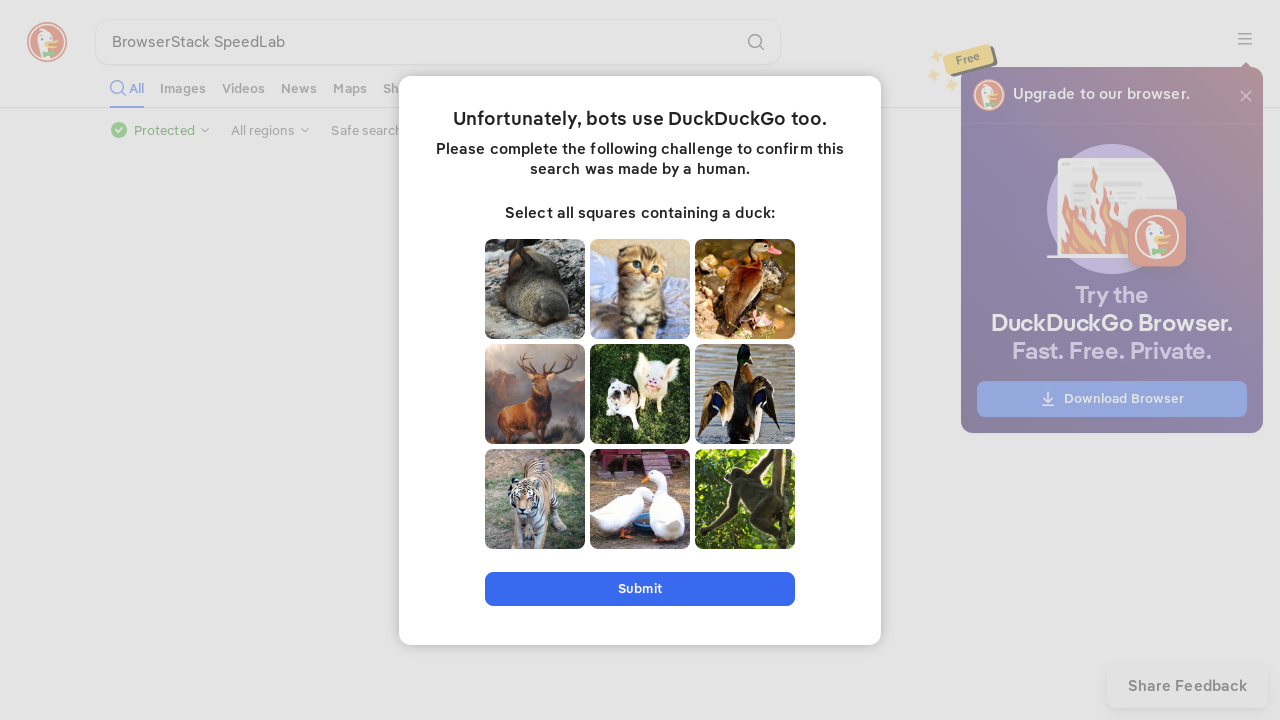

Verified page title matches expected search results
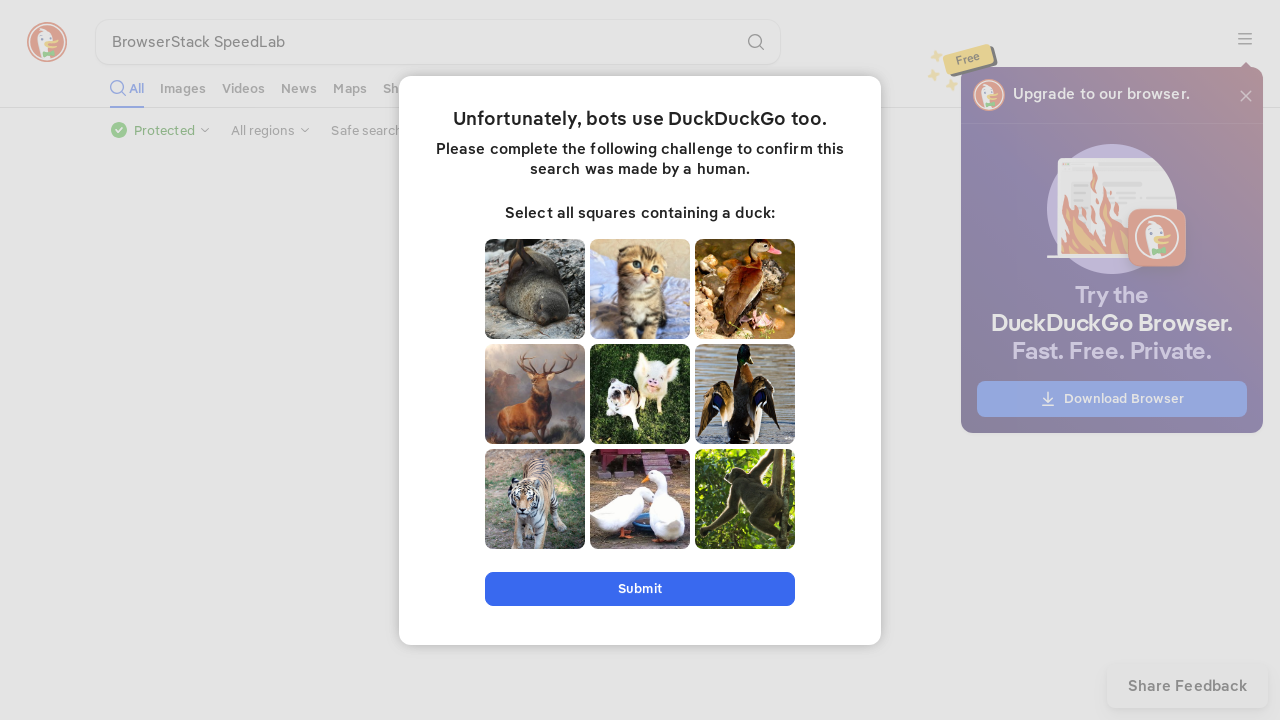

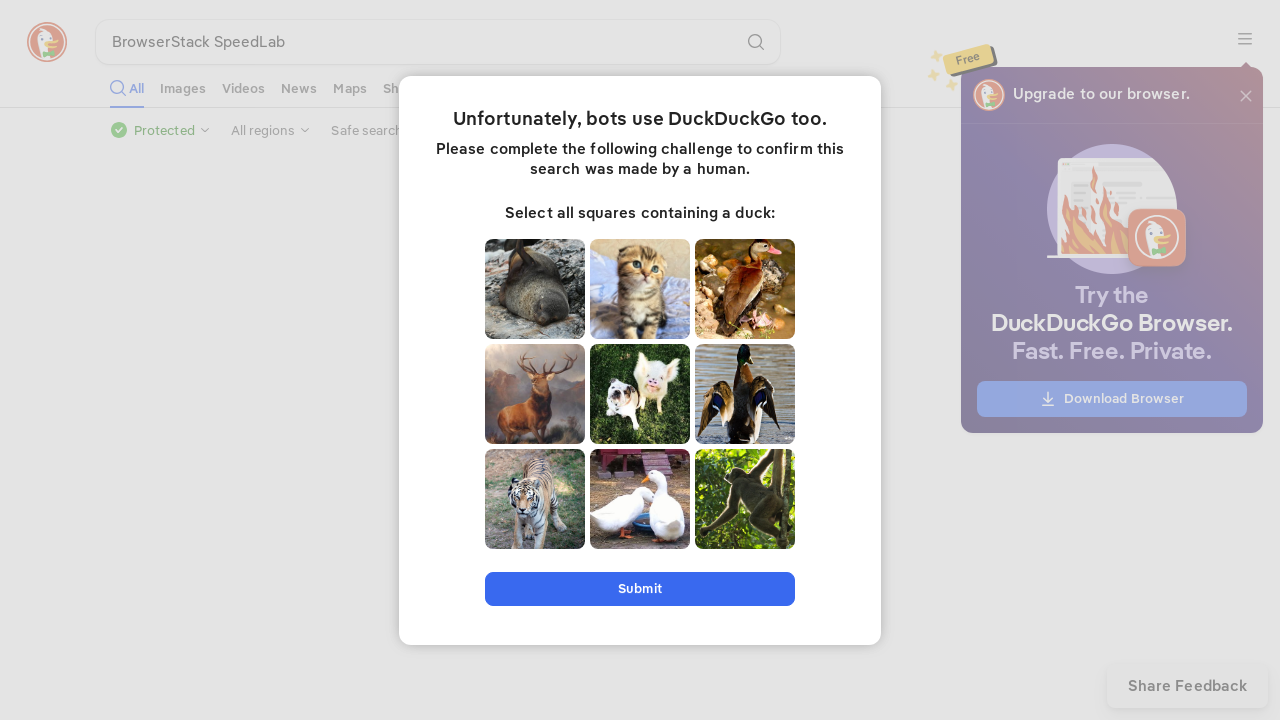